Tests unmarking a completed todo item by unchecking its checkbox

Starting URL: https://demo.playwright.dev/todomvc

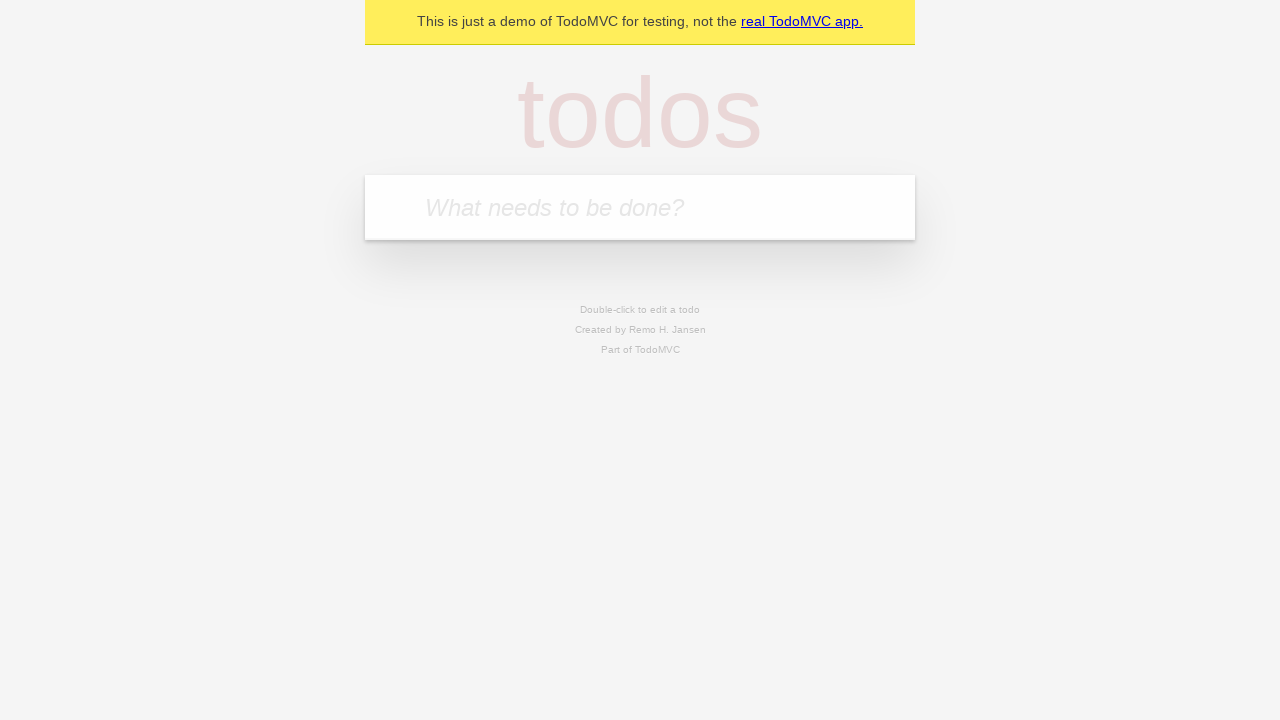

Filled todo input with 'buy some cheese' on internal:attr=[placeholder="What needs to be done?"i]
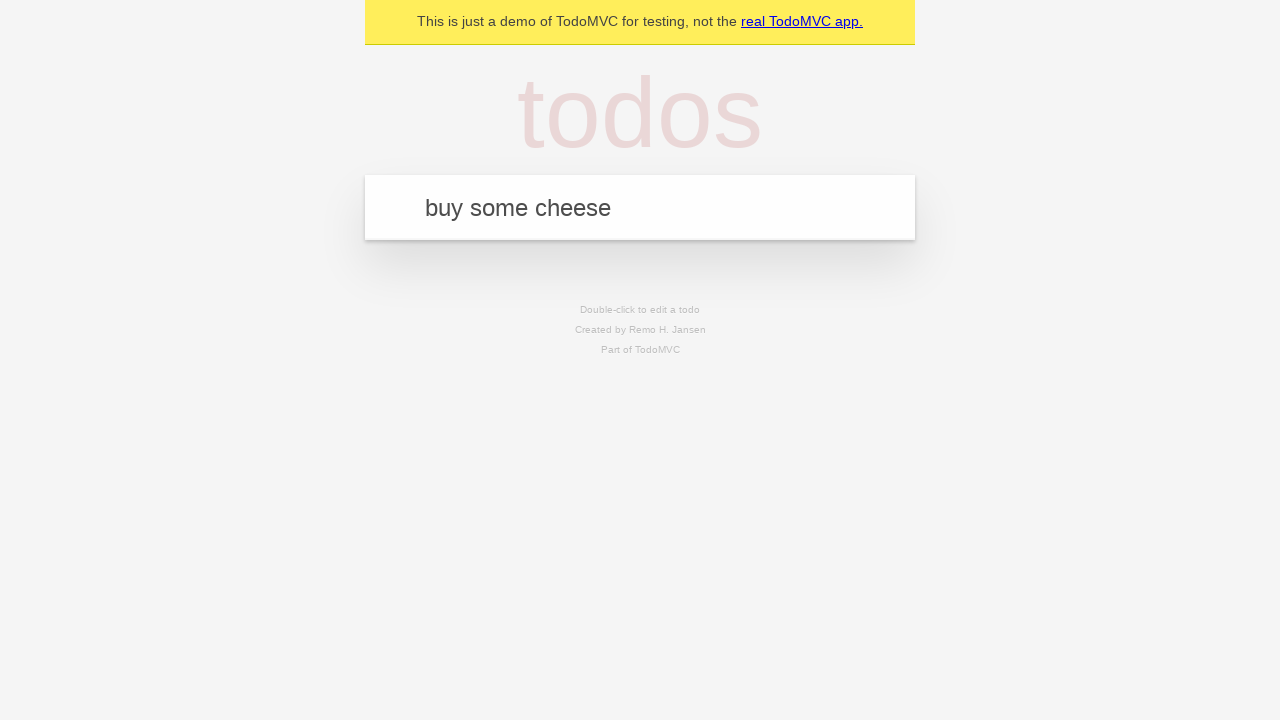

Pressed Enter to create first todo item on internal:attr=[placeholder="What needs to be done?"i]
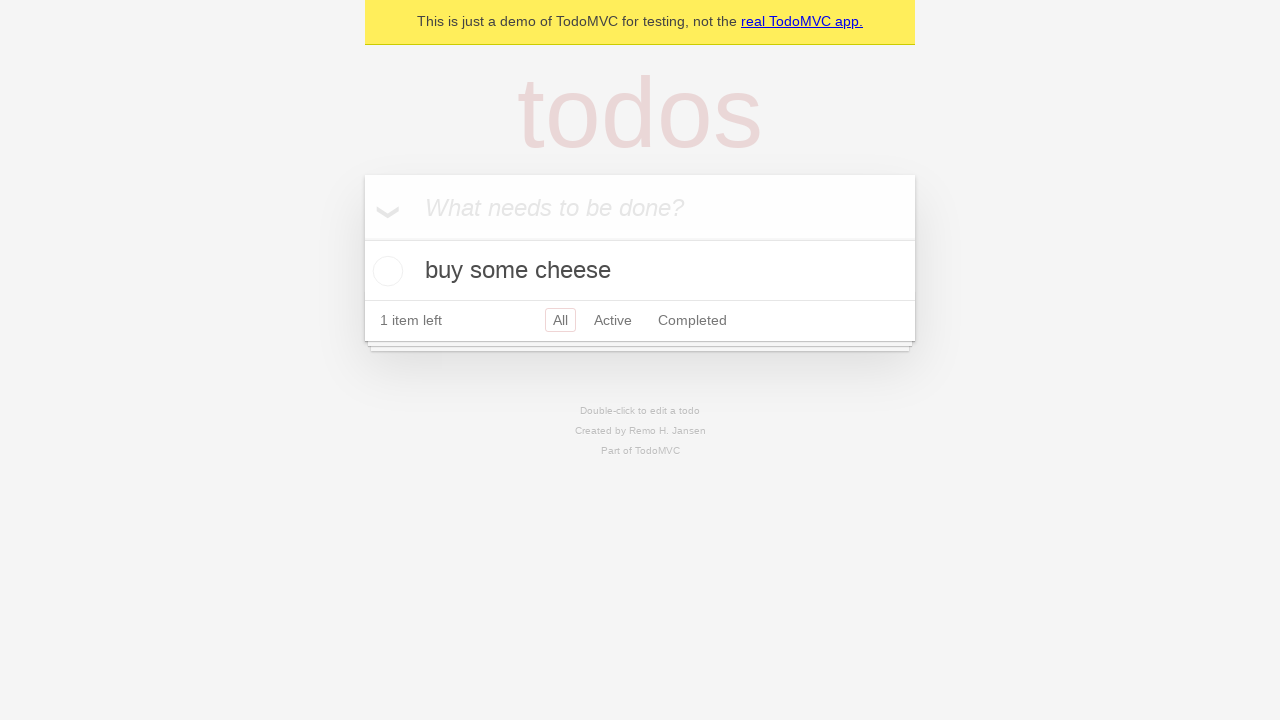

Filled todo input with 'feed the cat' on internal:attr=[placeholder="What needs to be done?"i]
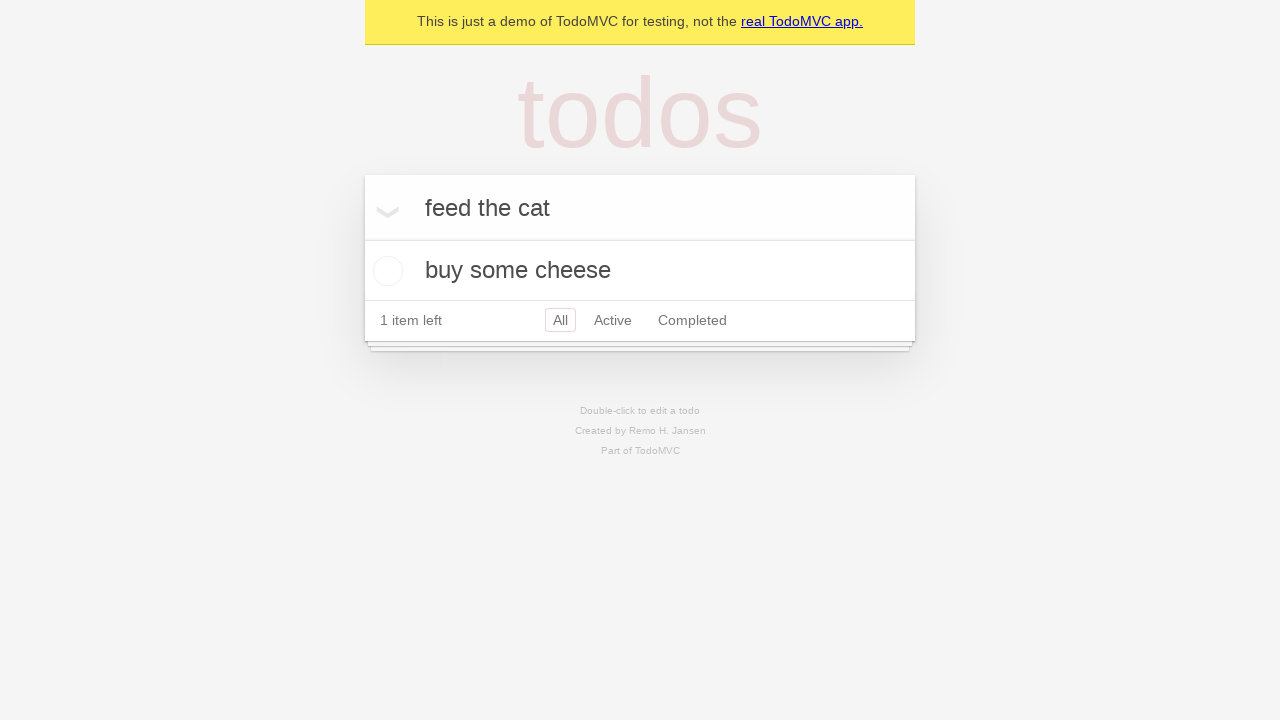

Pressed Enter to create second todo item on internal:attr=[placeholder="What needs to be done?"i]
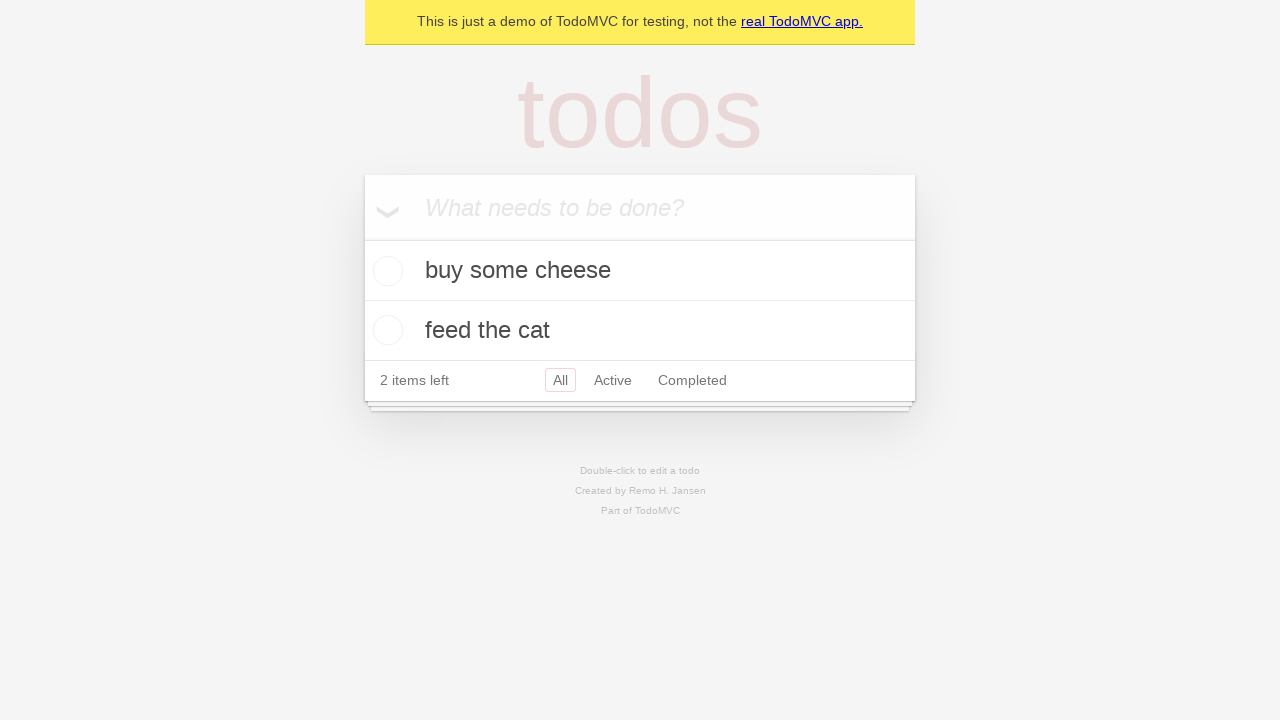

Checked the first todo item checkbox at (385, 271) on internal:testid=[data-testid="todo-item"s] >> nth=0 >> internal:role=checkbox
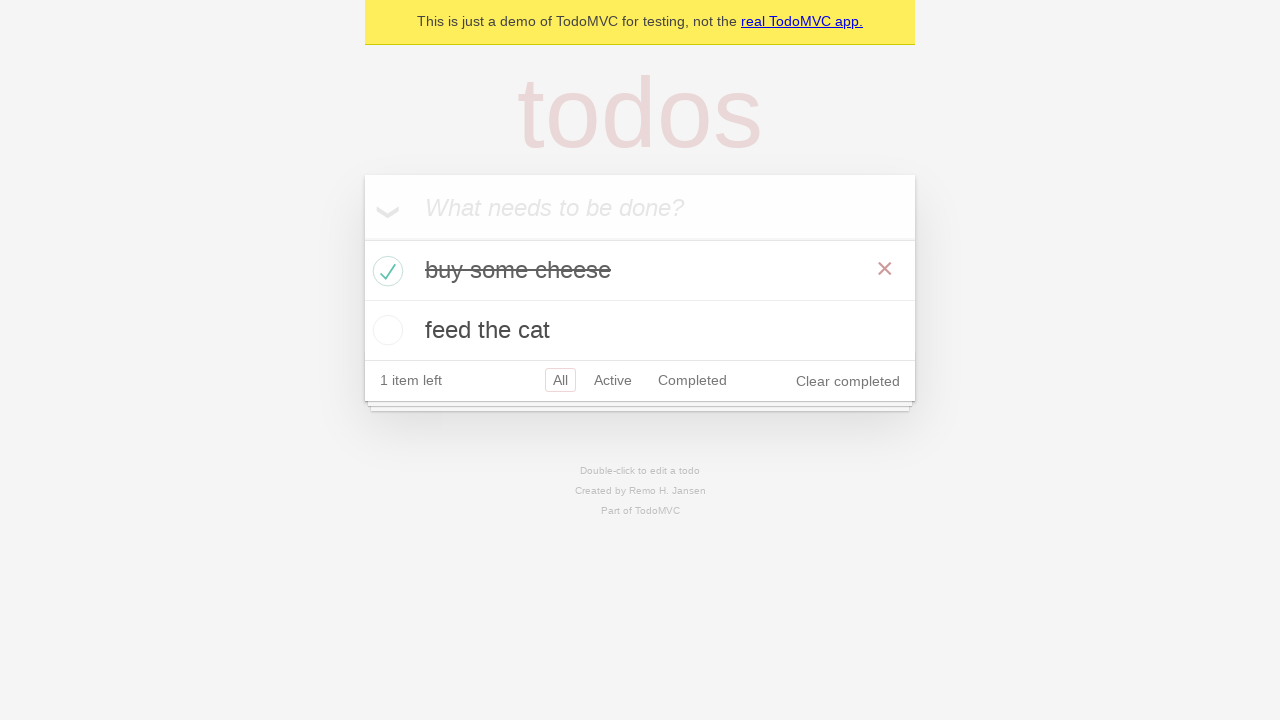

Unchecked the first todo item checkbox to mark it as incomplete at (385, 271) on internal:testid=[data-testid="todo-item"s] >> nth=0 >> internal:role=checkbox
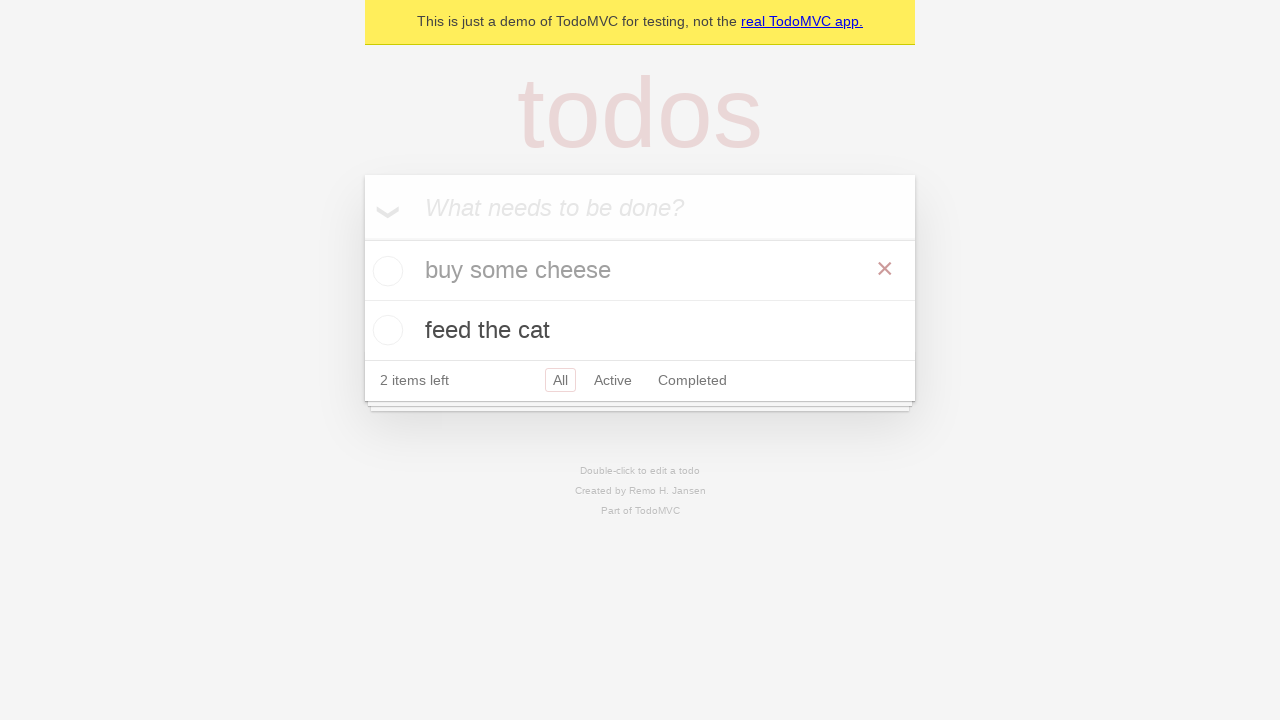

Waited for todo item state to update
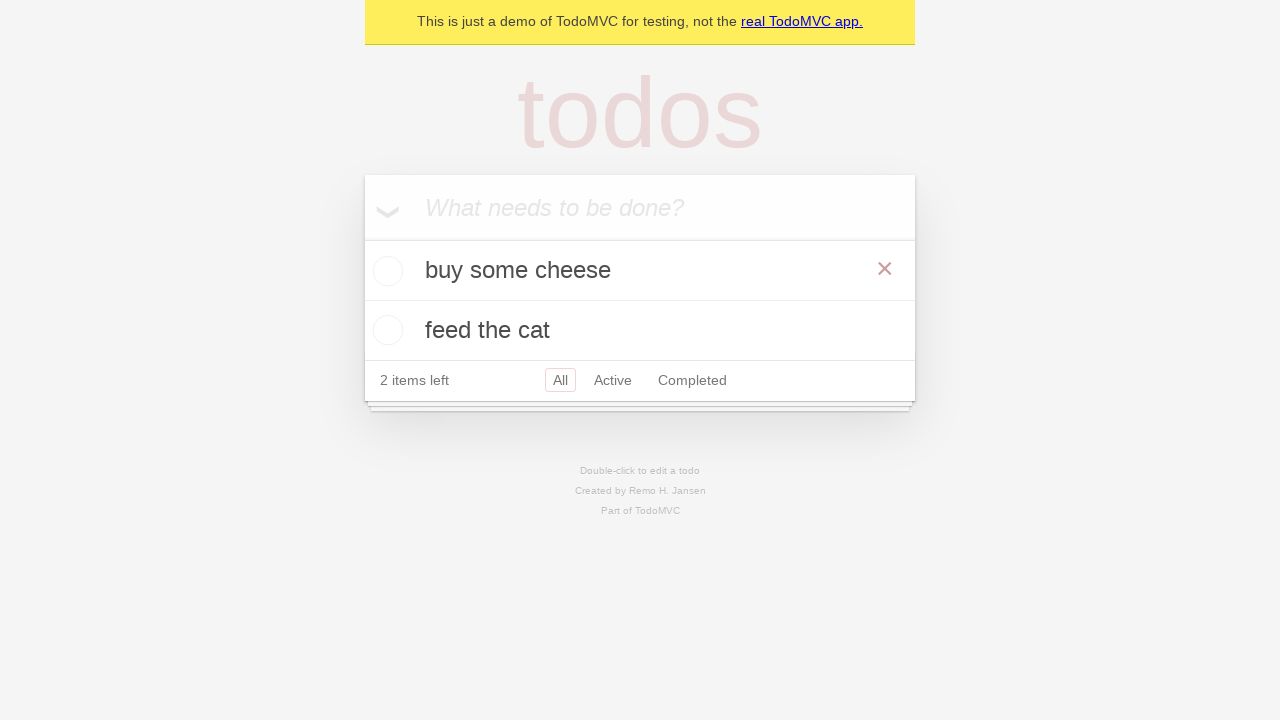

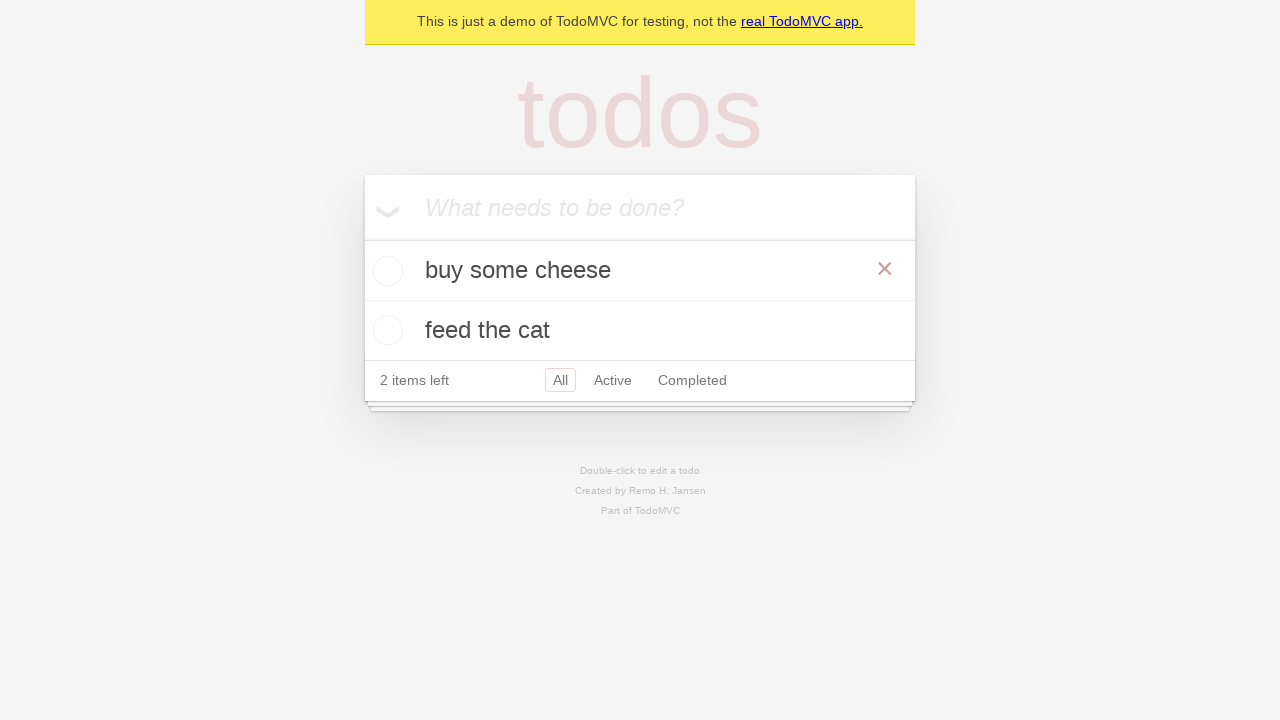